Tests clicking on visible radio buttons by finding male radio buttons and clicking the first visible one based on its location

Starting URL: http://seleniumpractise.blogspot.com/2016/08/how-to-automate-radio-button-in.html

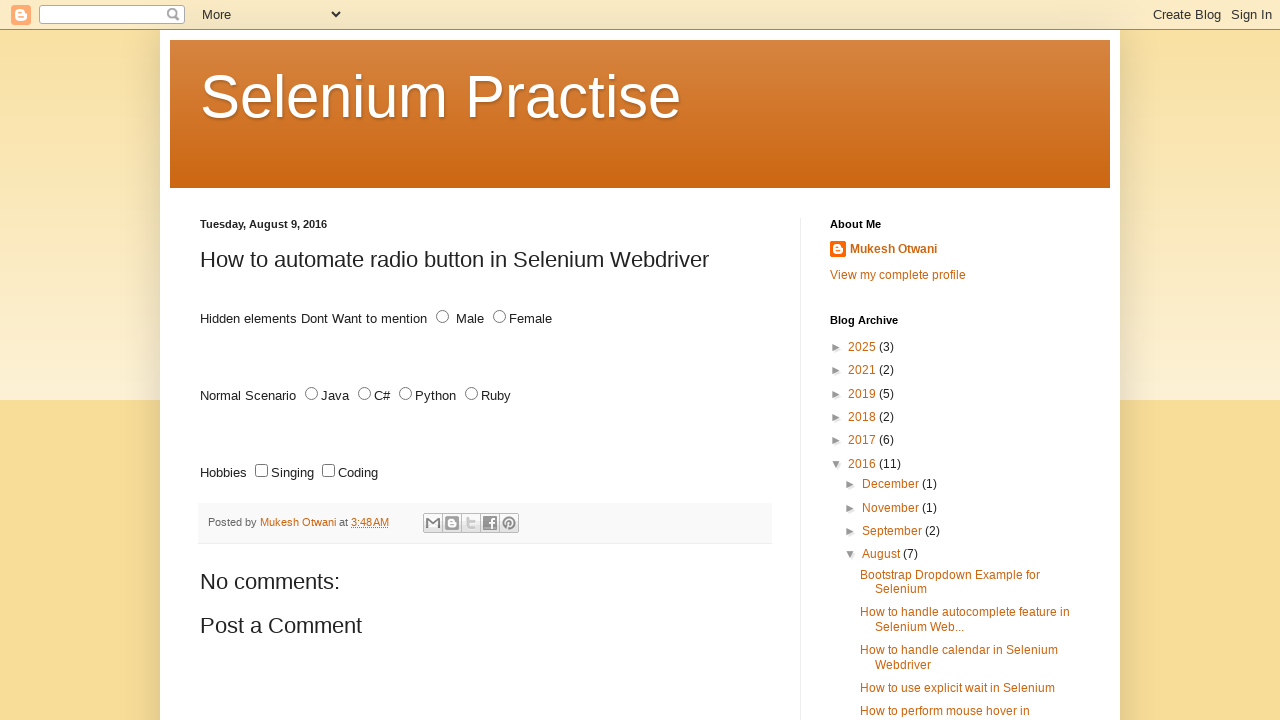

Located all male radio buttons on the page
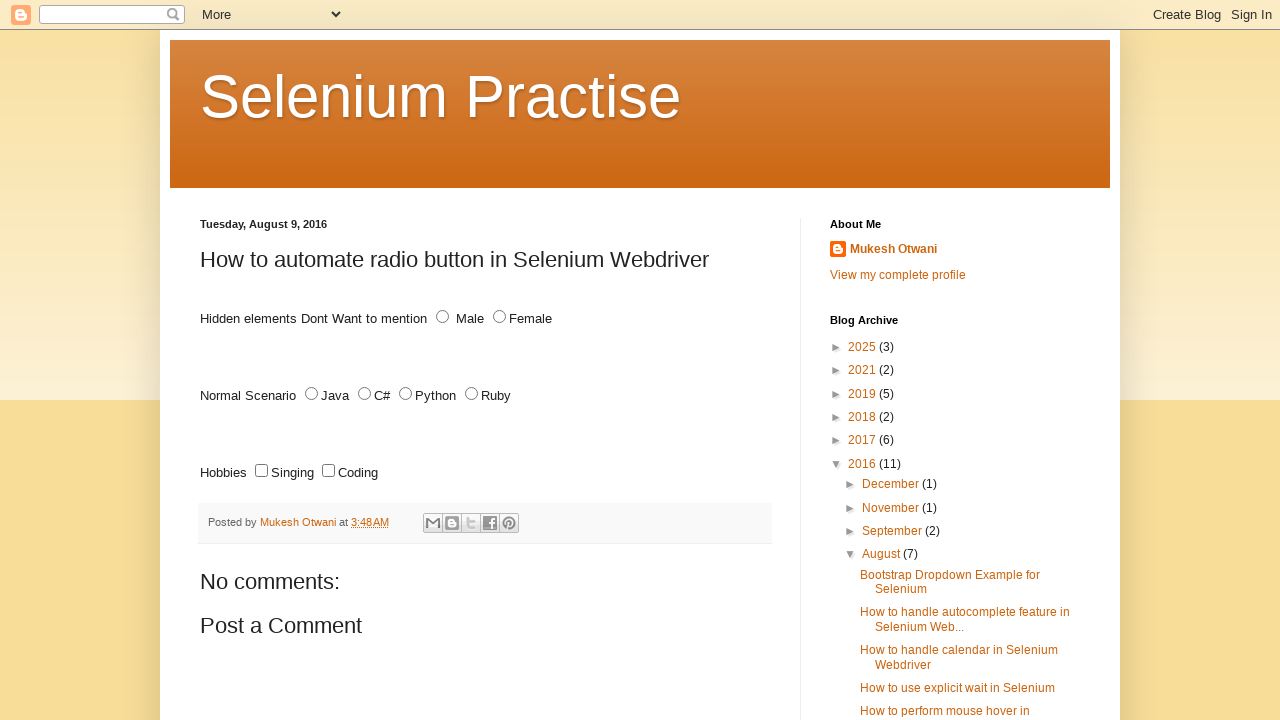

Retrieved bounding box for male radio button
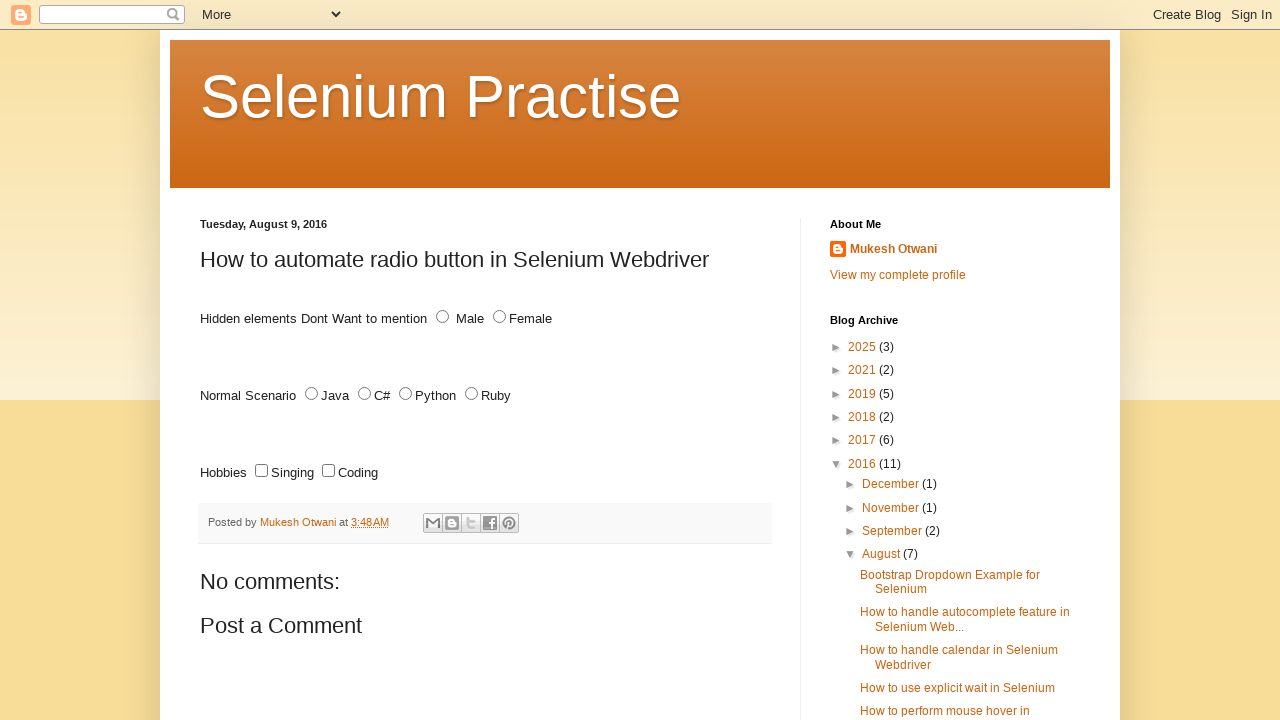

Retrieved bounding box for male radio button
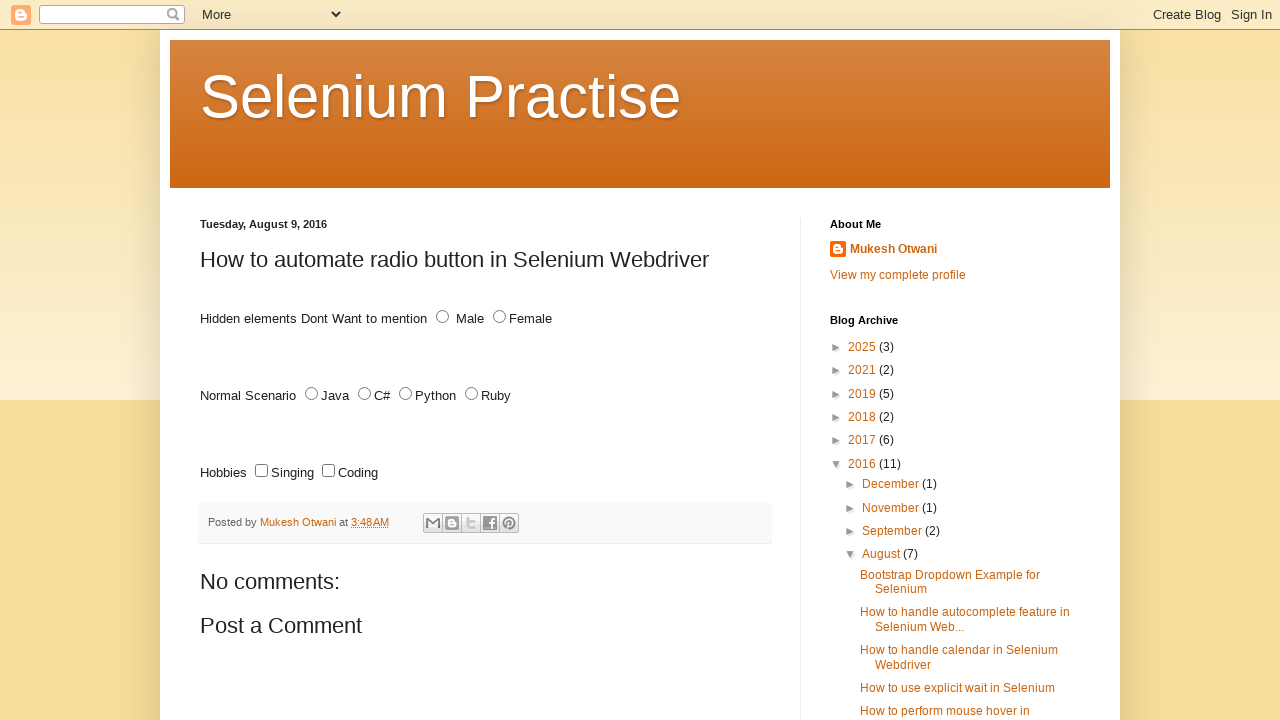

Clicked the first visible male radio button at (442, 317) on #male >> nth=1
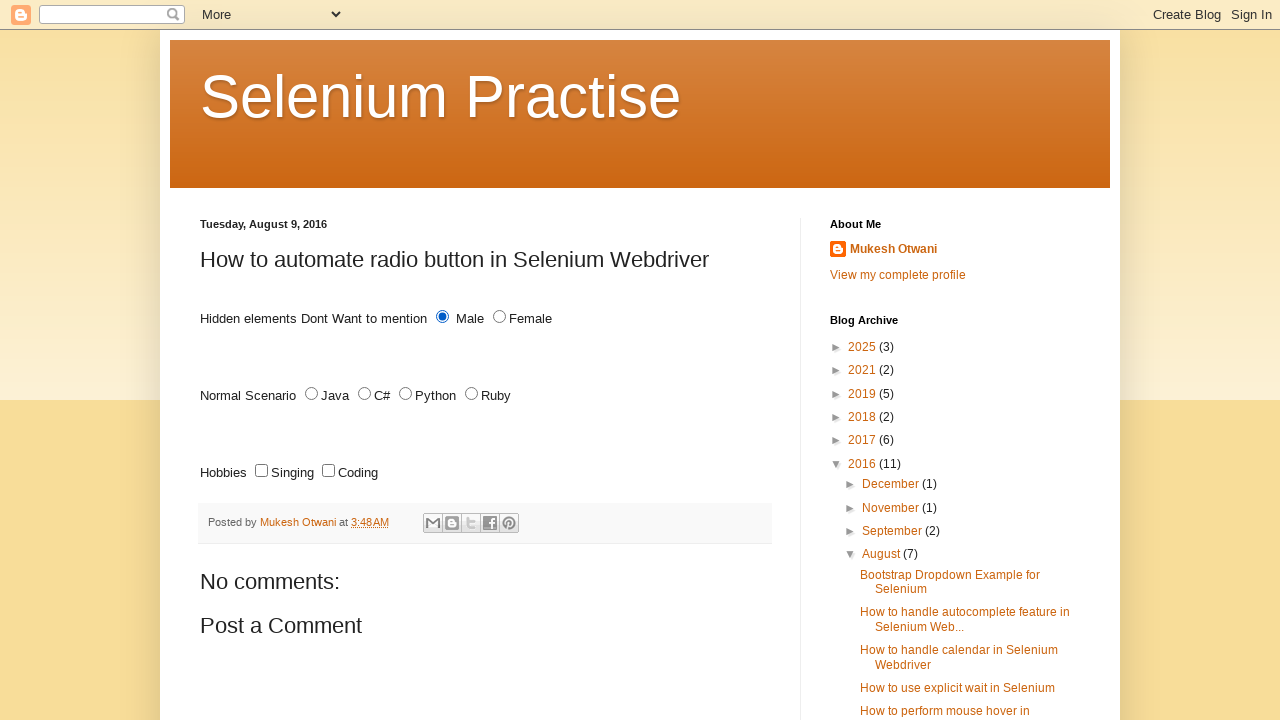

Reloaded the page after clicking radio button
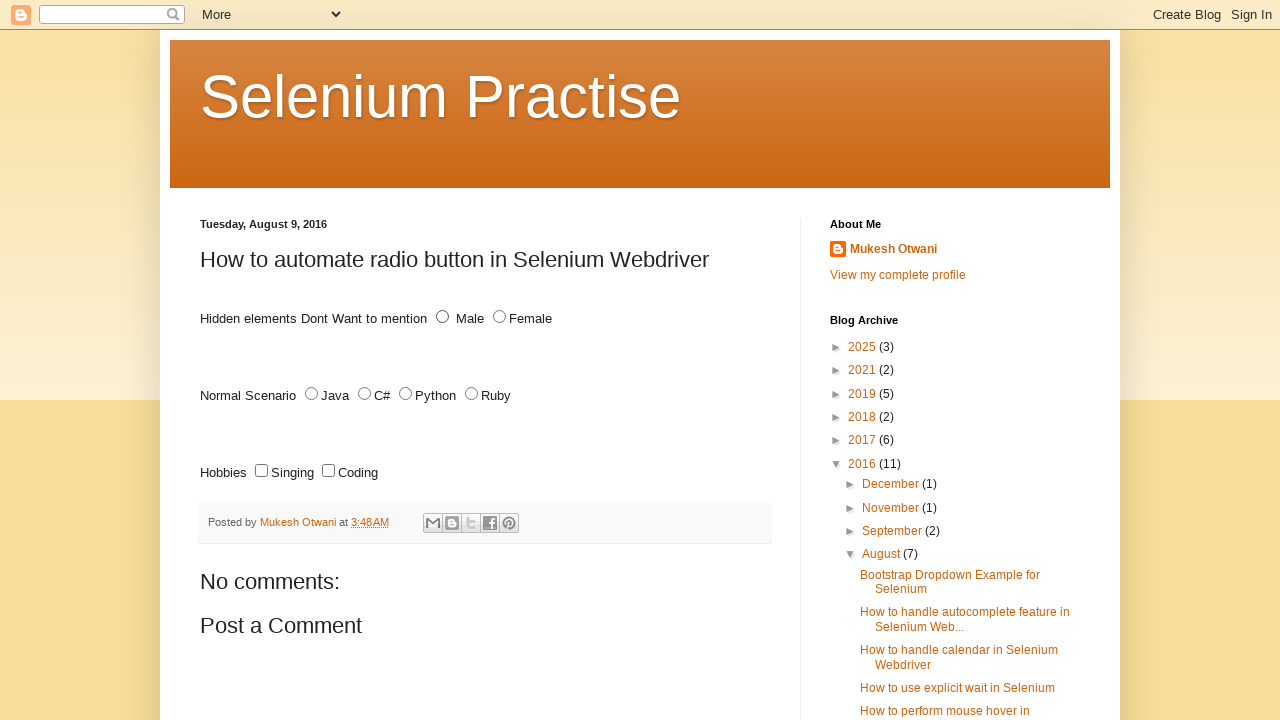

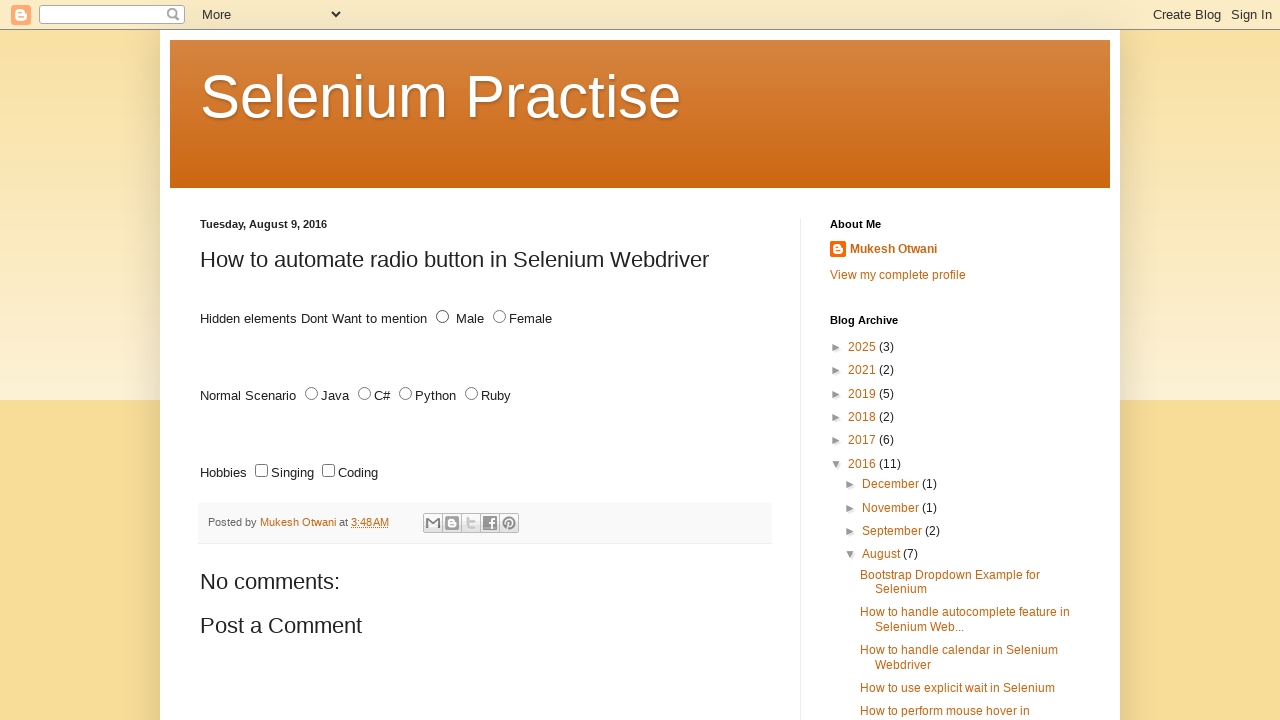